Tests window handling by opening a new window via link click, switching between windows, and verifying content in both windows

Starting URL: http://the-internet.herokuapp.com/windows

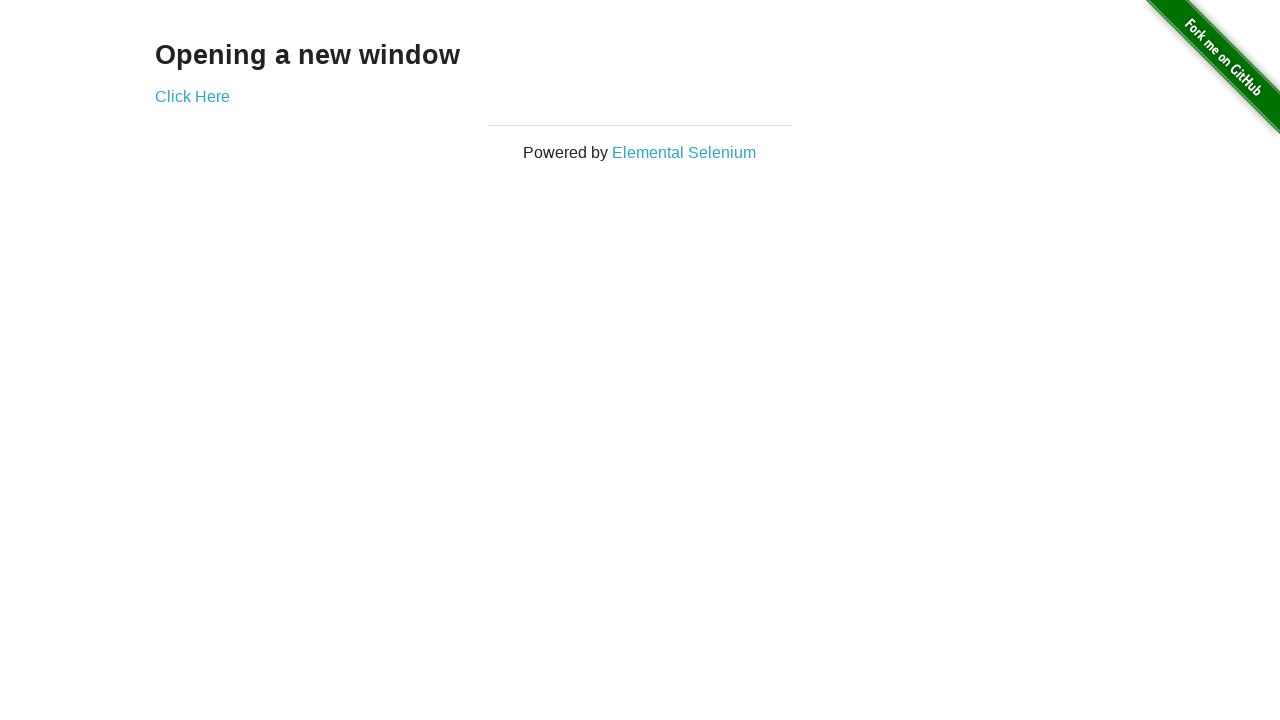

Clicked 'Click Here' link to open new window at (192, 96) on text=Click Here
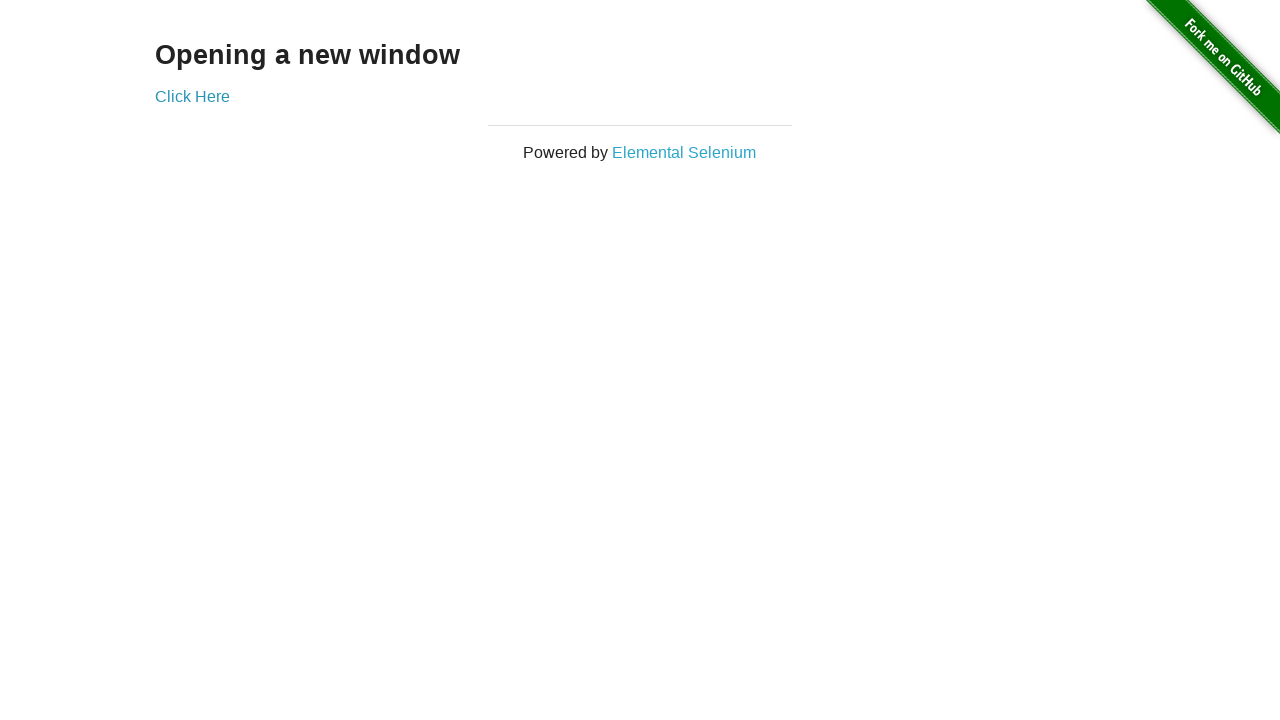

New window opened and captured
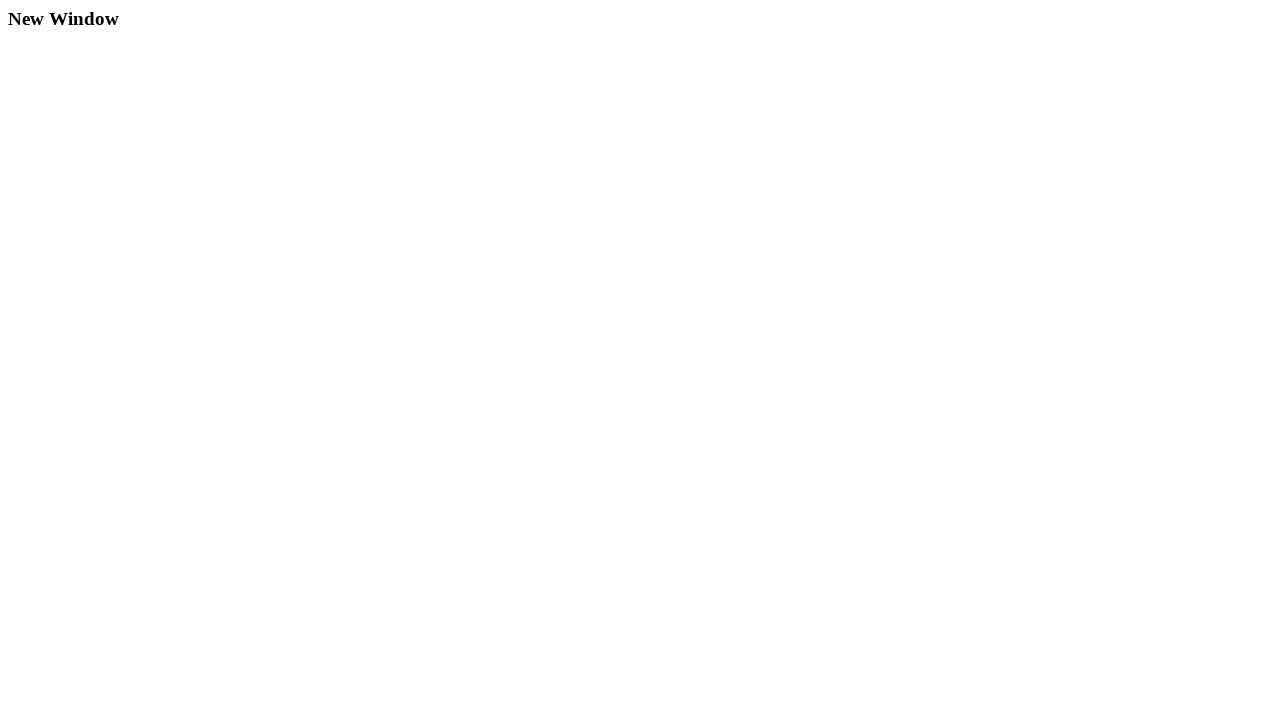

Retrieved heading text from new window: 'New Window'
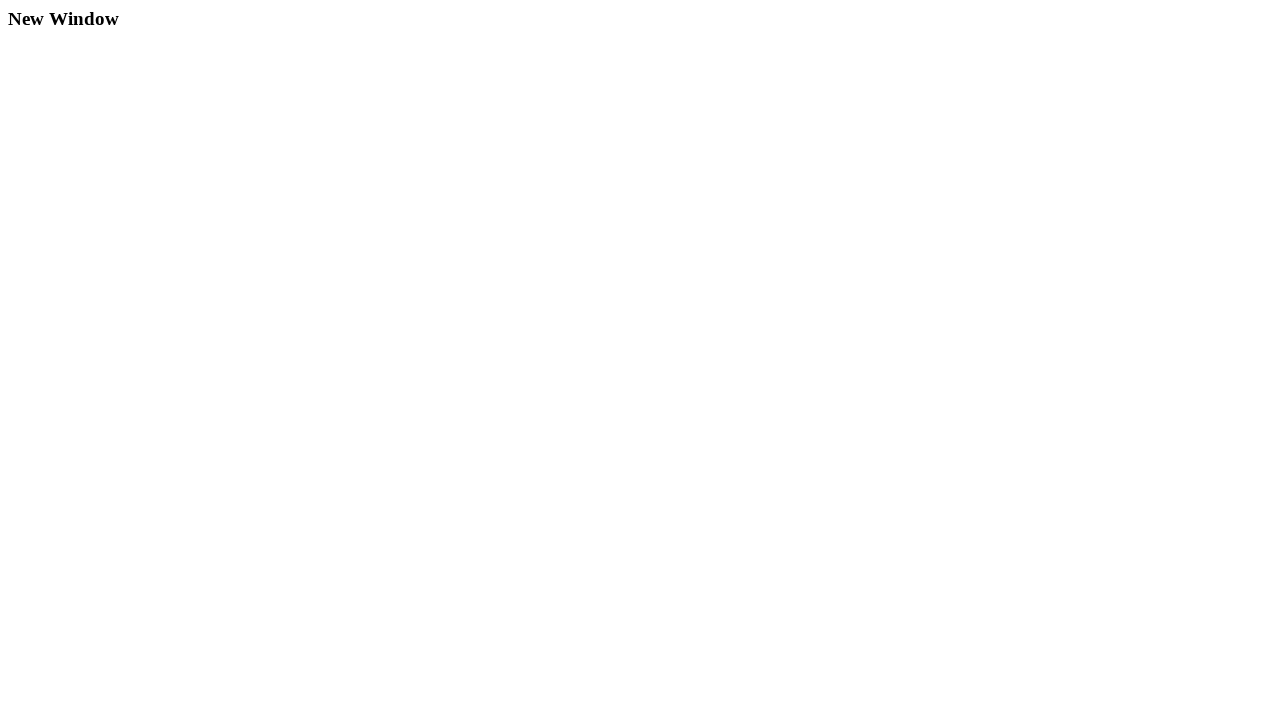

Retrieved heading text from original window: 'Opening a new window'
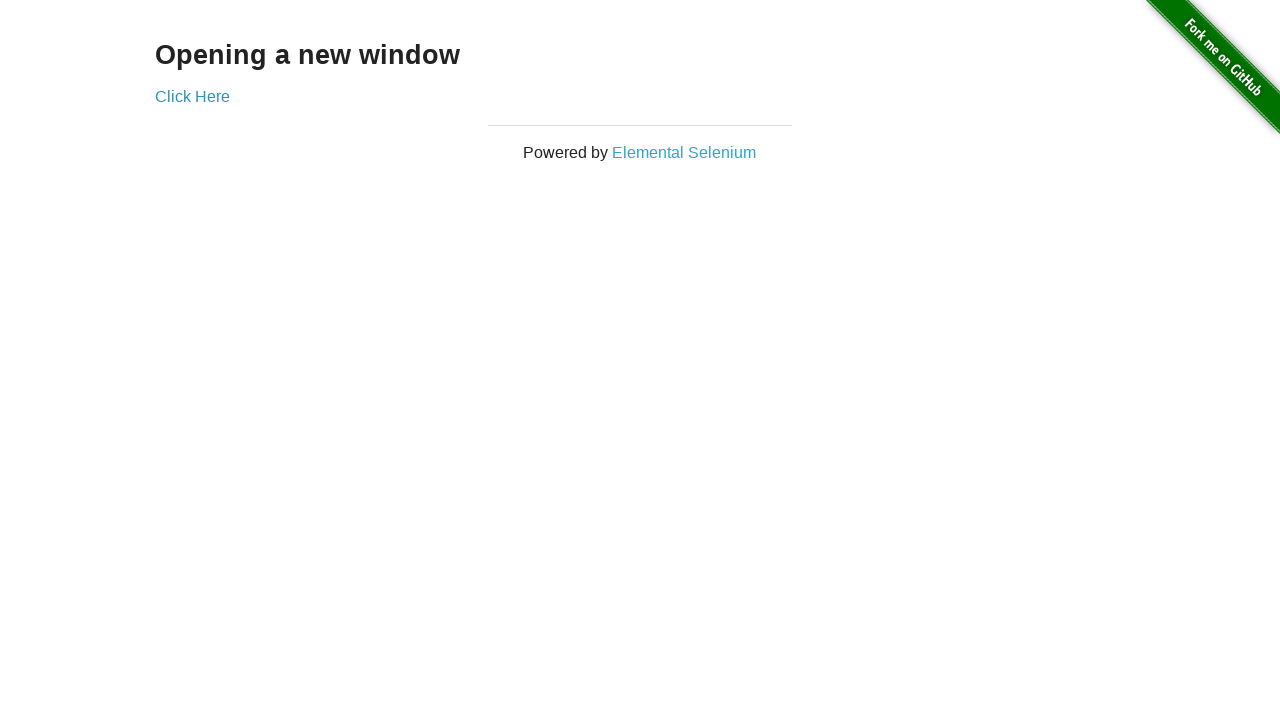

Closed new window
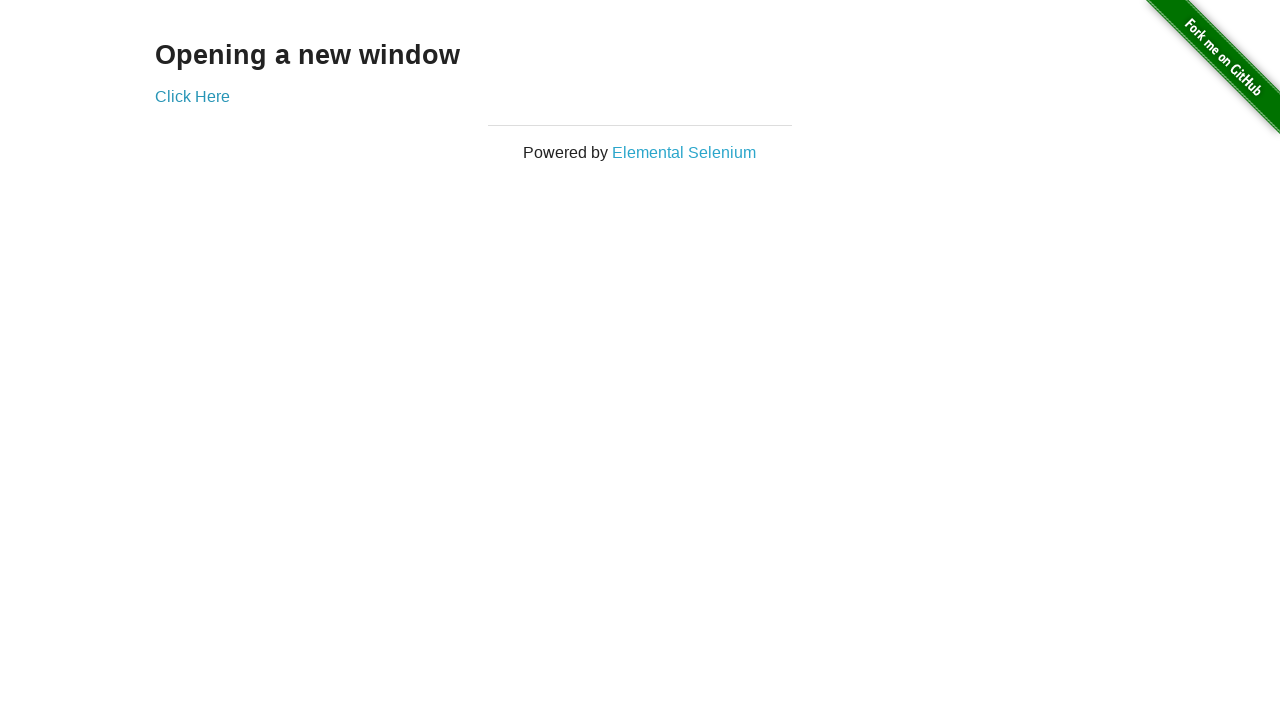

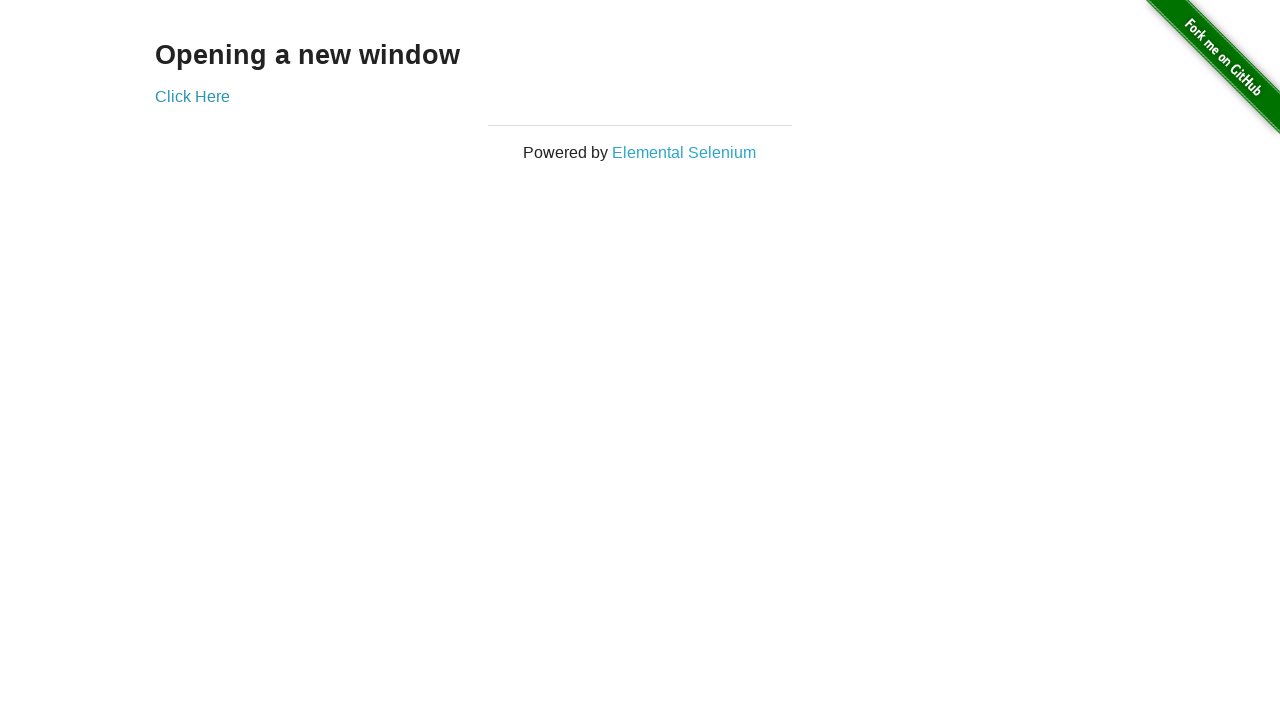